Tests deleting a todo item from the TodoMVC application by hovering and clicking the delete button

Starting URL: https://todomvc.com/examples/react/dist/

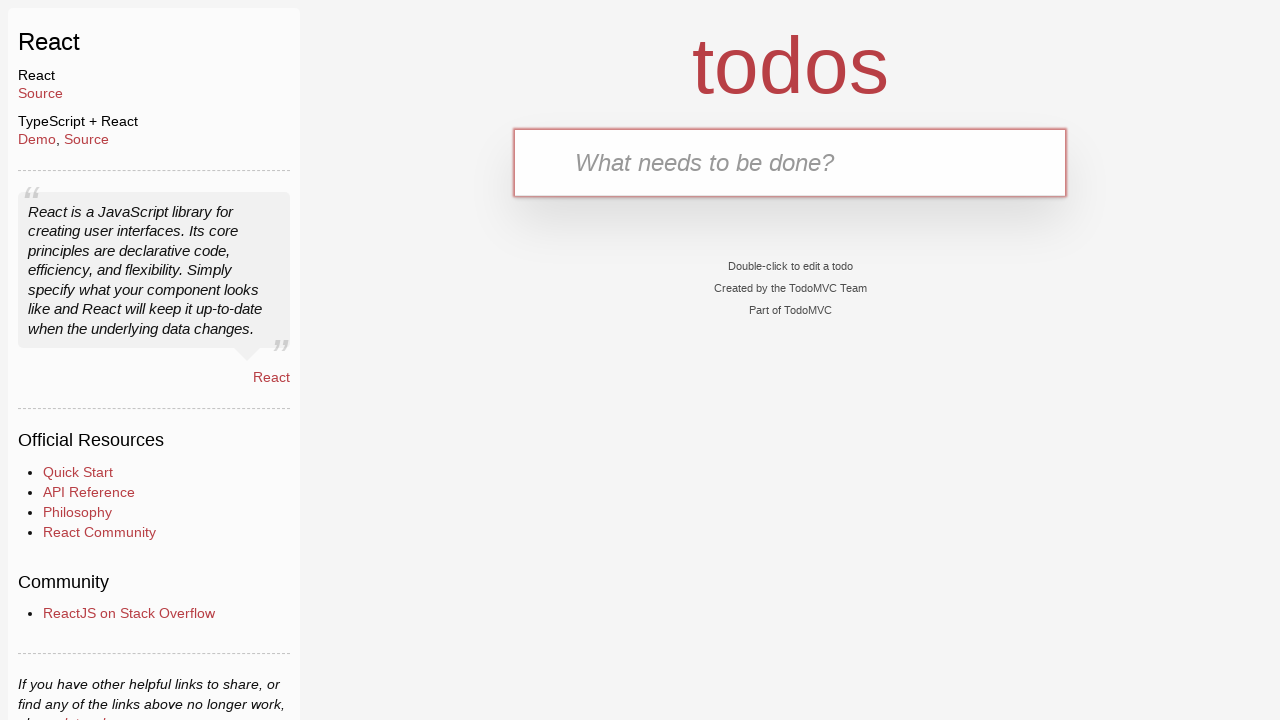

Waited for new todo input field to load
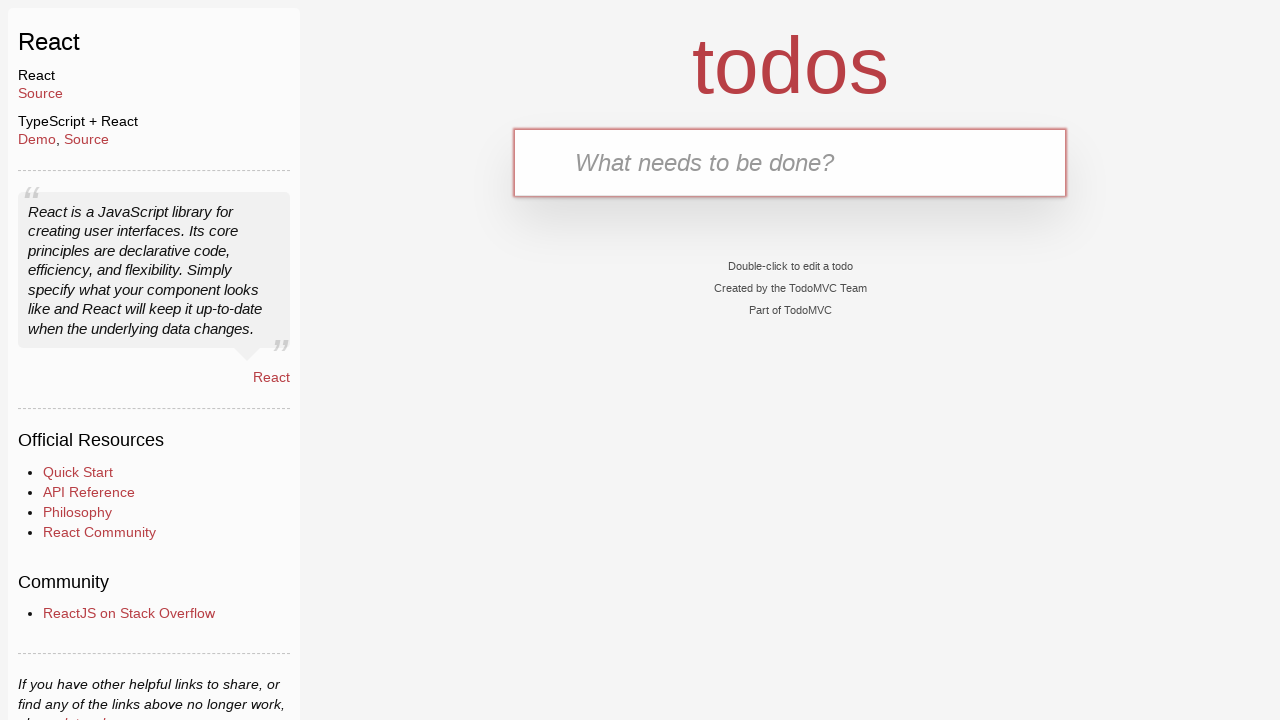

Filled new todo input with 'Задача для удаления' on .new-todo
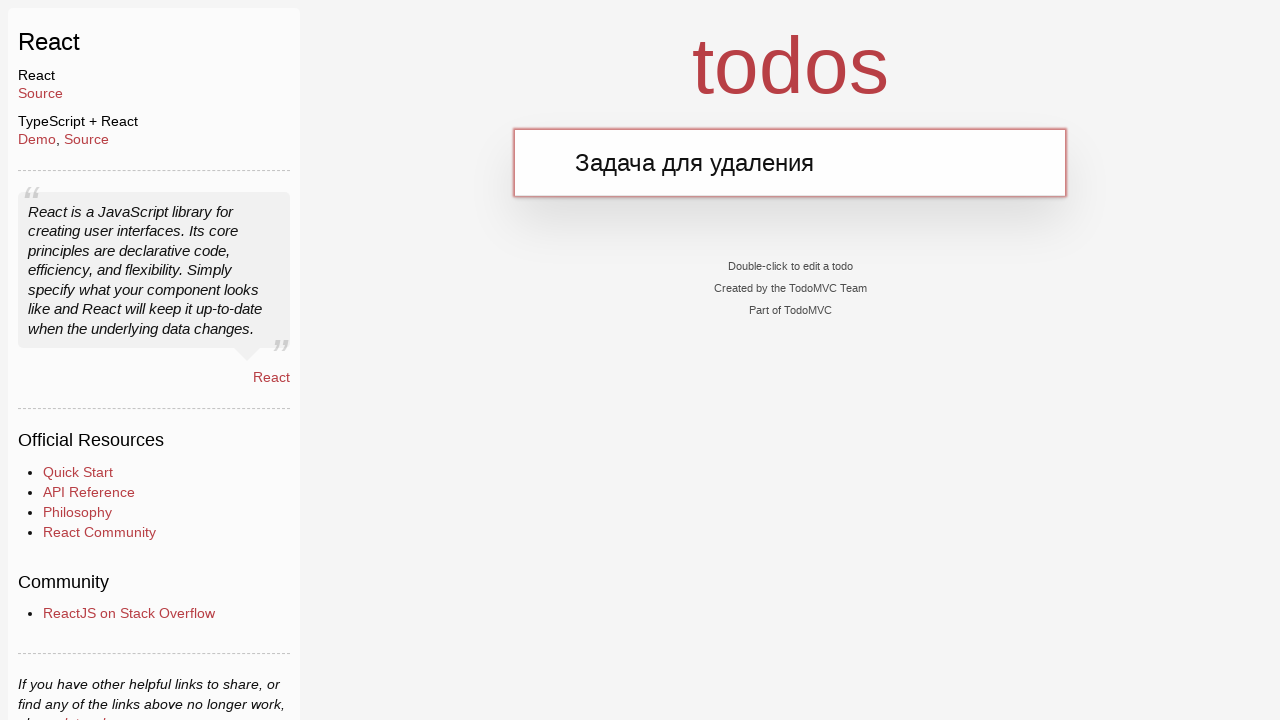

Pressed Enter to create new todo item on .new-todo
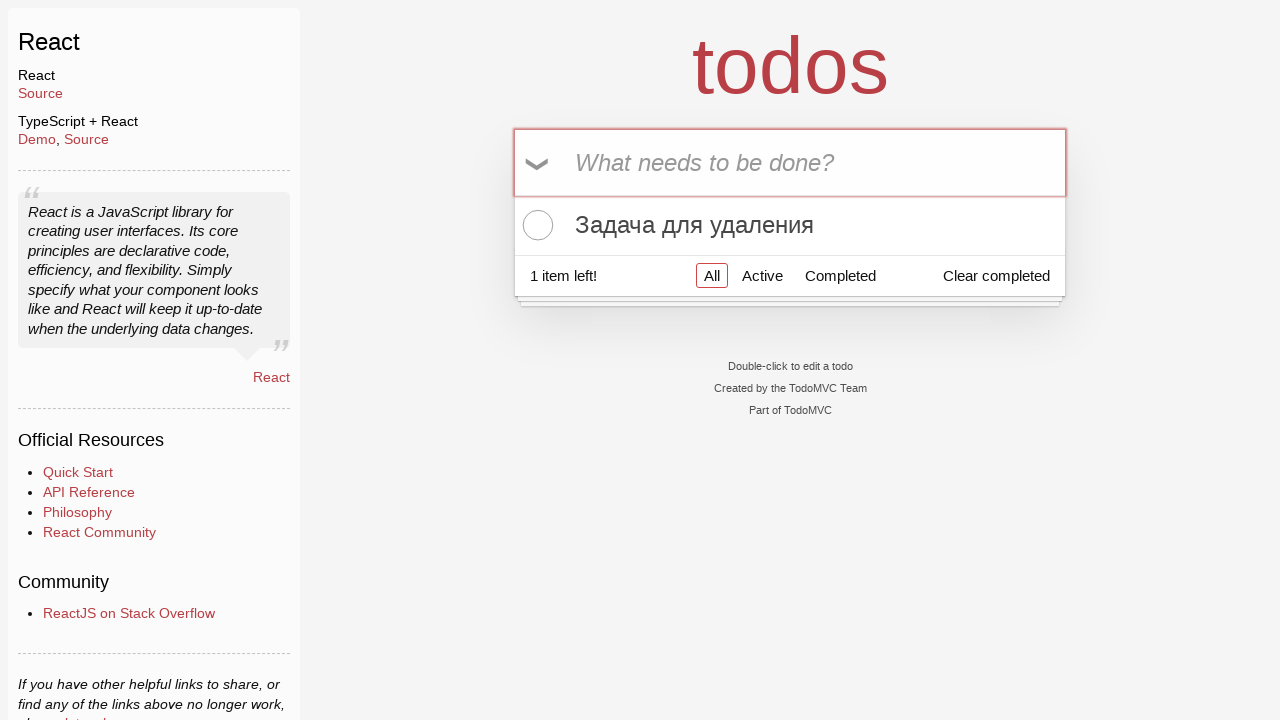

Hovered over todo item to reveal delete button at (790, 225) on .todo-list li
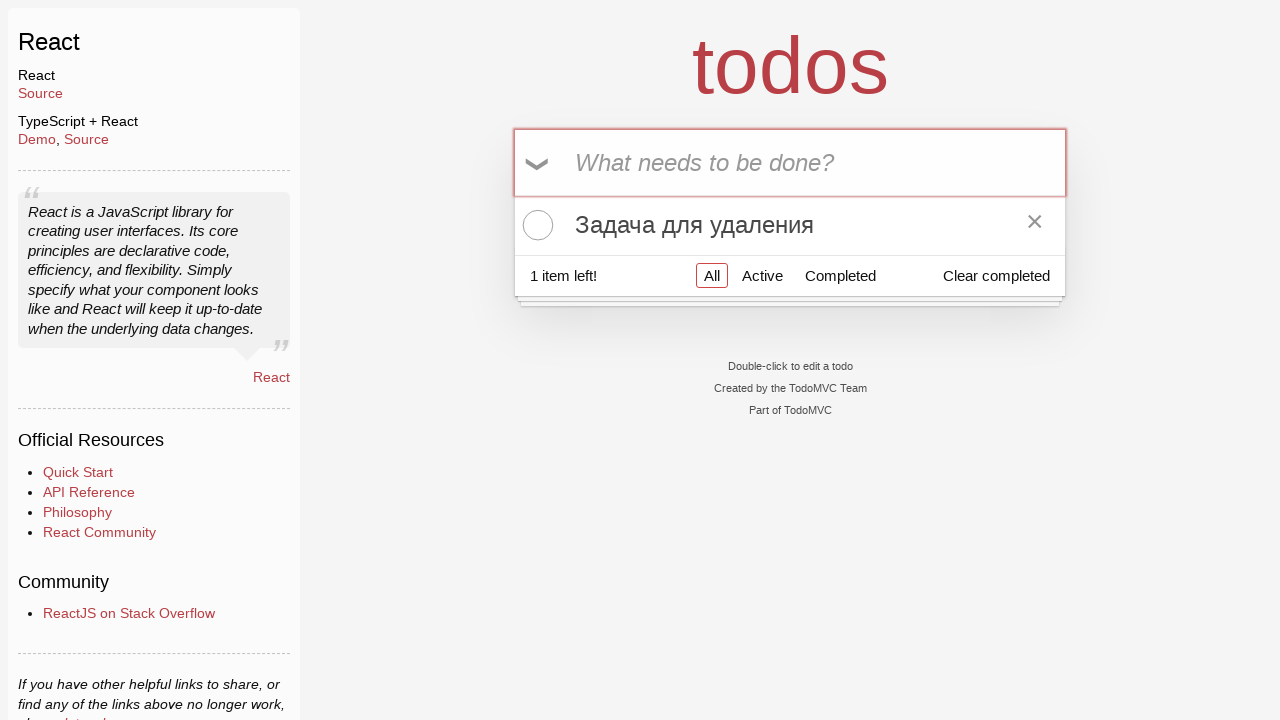

Clicked delete button to remove todo item at (1035, 225) on .destroy
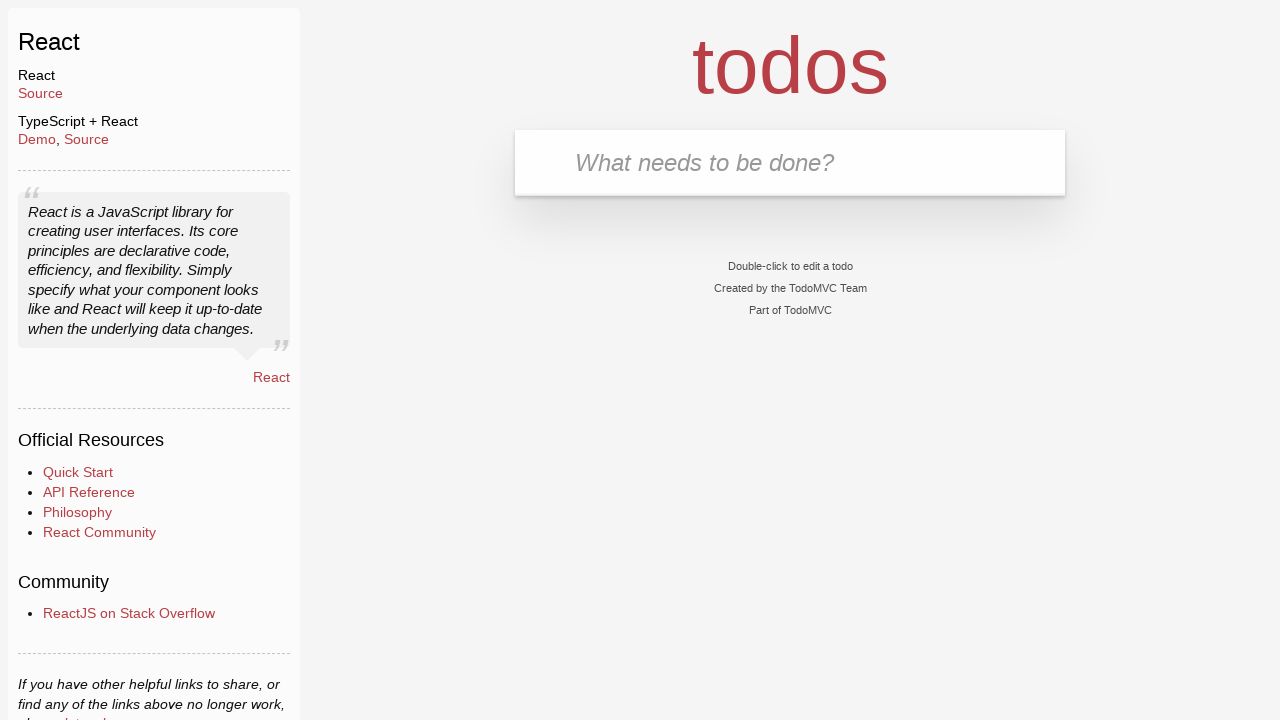

Verified todo list is empty - todo item successfully deleted
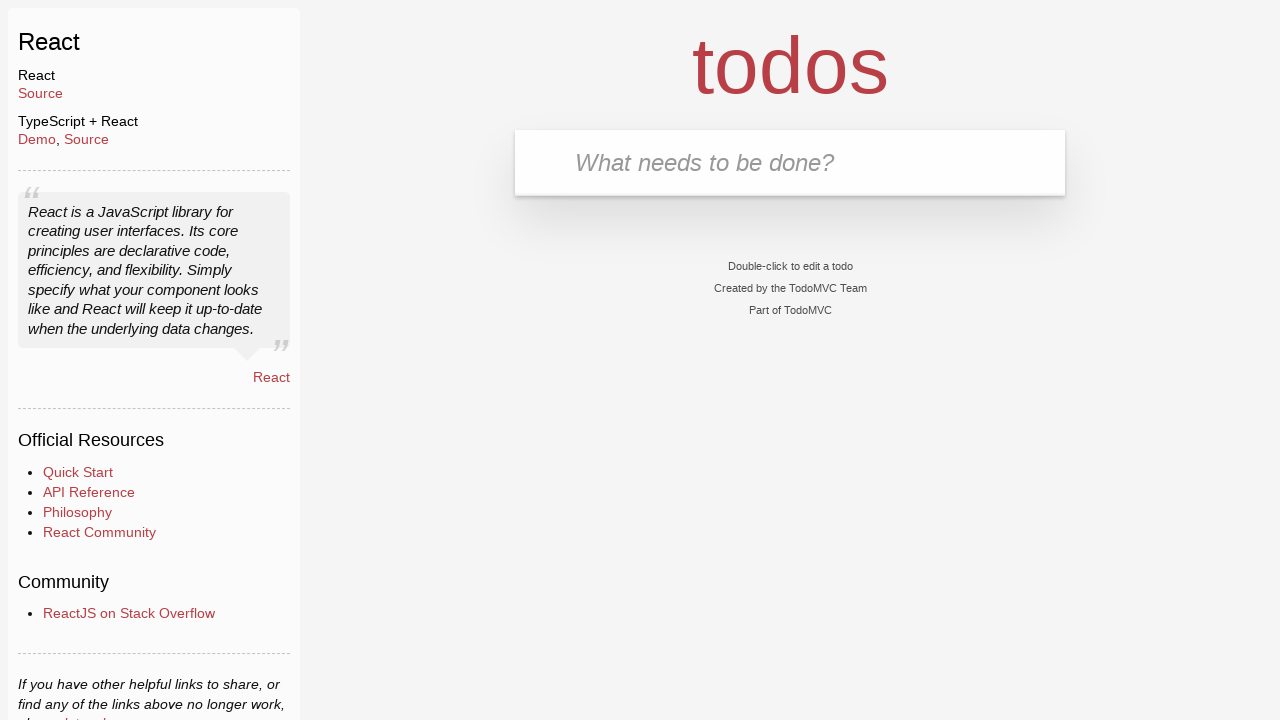

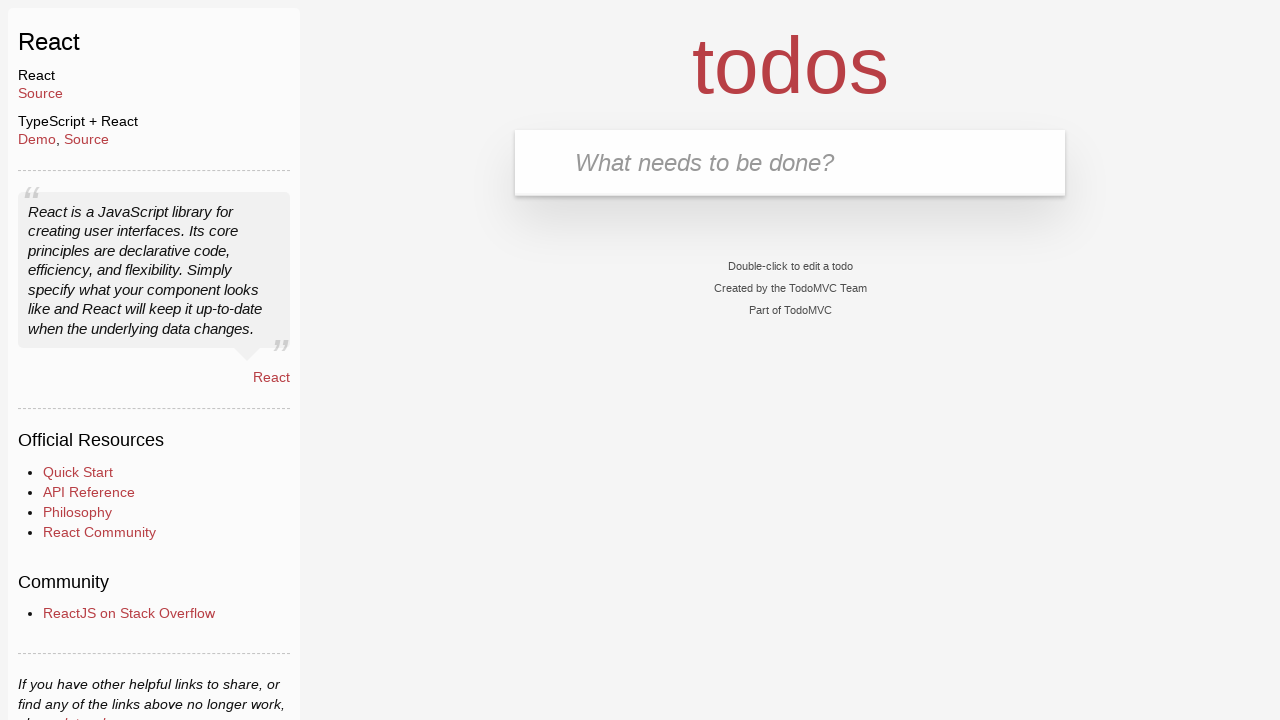